Tests unchecking a checked checkbox by clicking it

Starting URL: https://bonigarcia.dev/selenium-webdriver-java/web-form.html

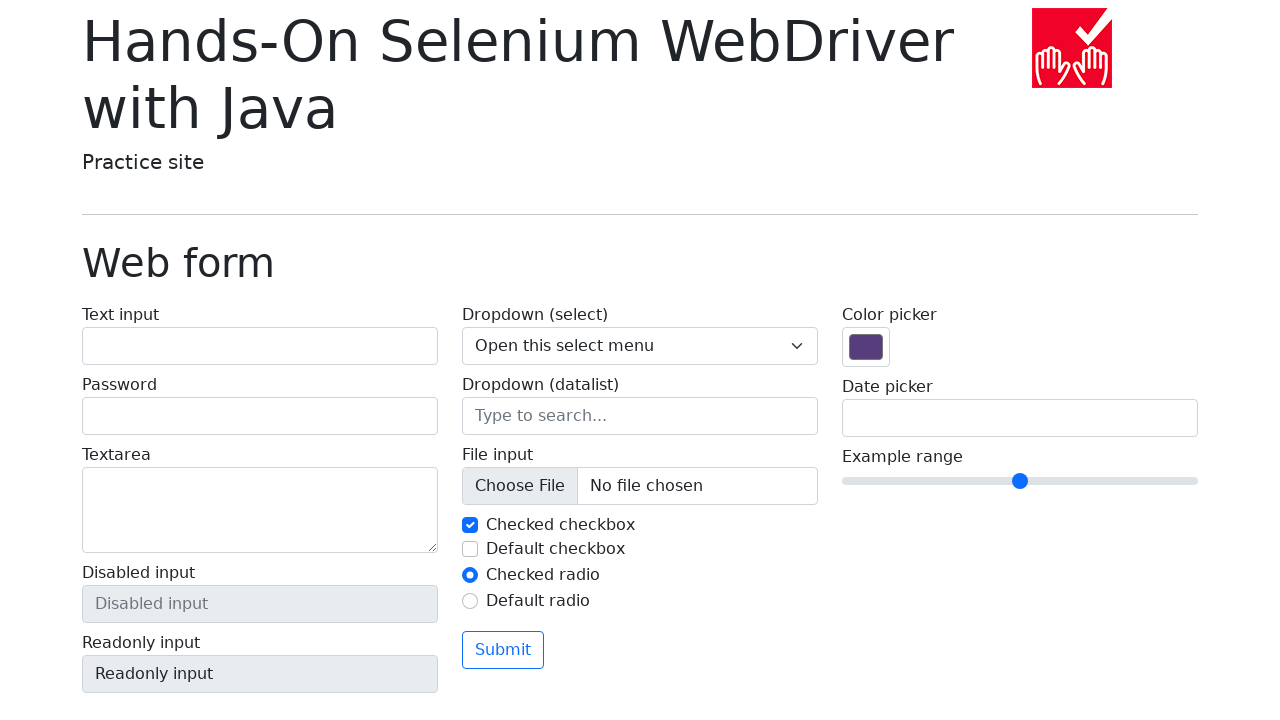

Navigated to web form page
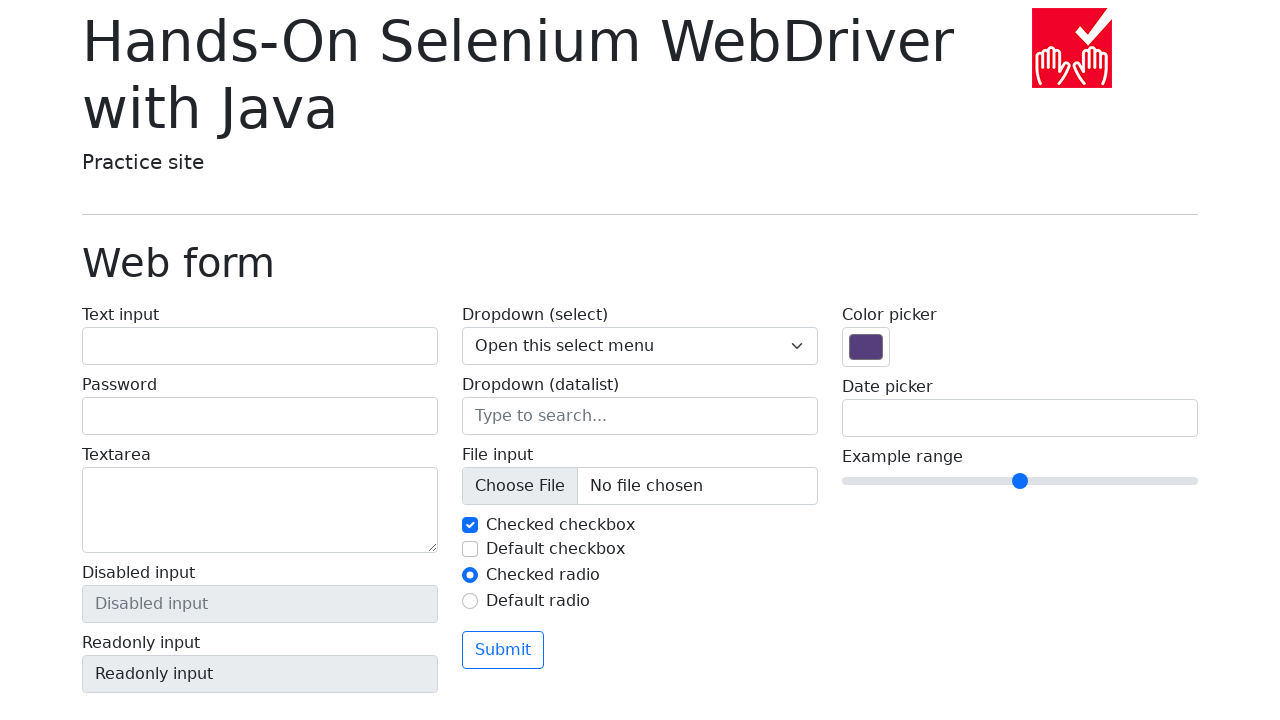

Clicked the checked checkbox to uncheck it at (470, 525) on input#my-check-1
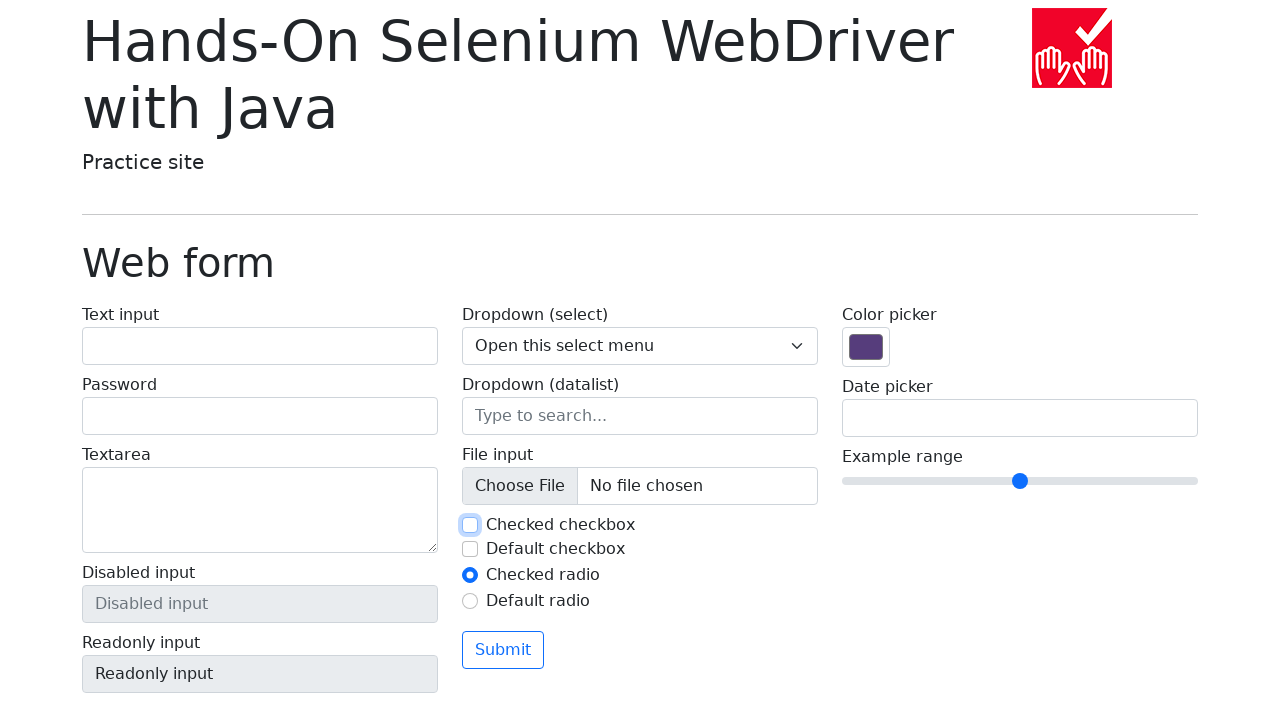

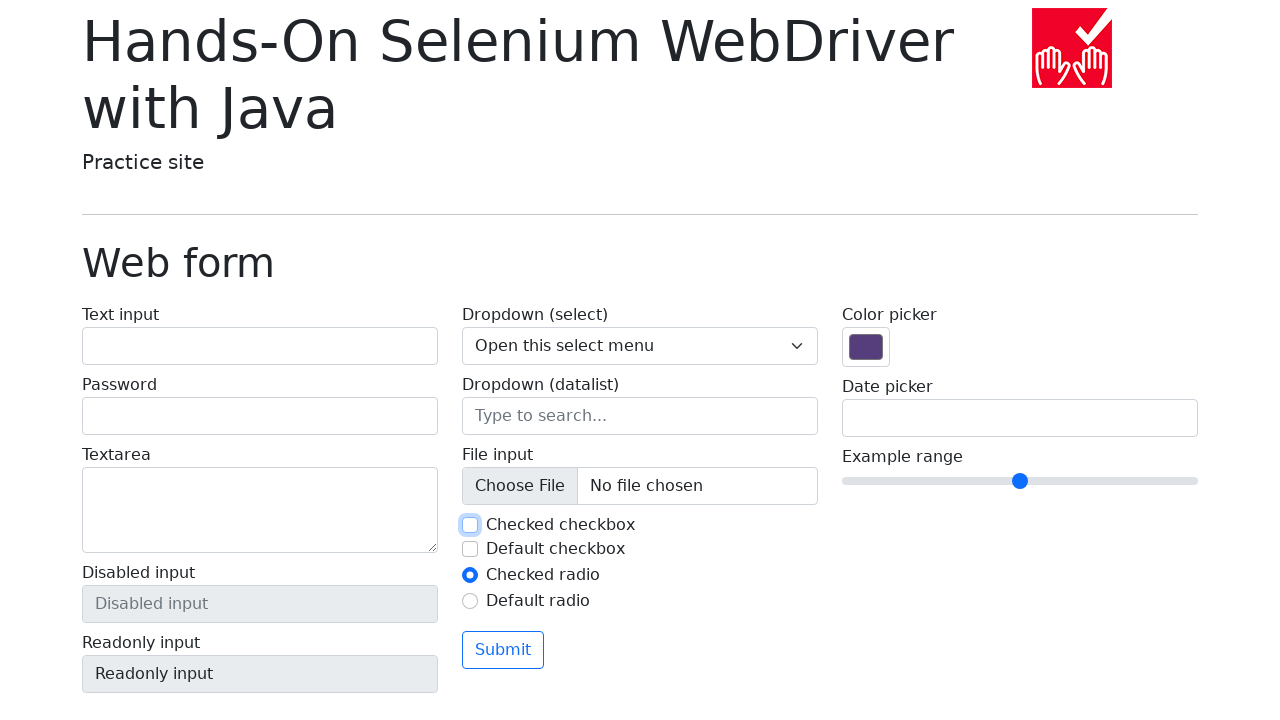